Tests geolocation override functionality by setting a custom location (Paris coordinates), navigating to a geolocation demo page, clicking the button to retrieve coordinates, and verifying the coordinates element becomes visible.

Starting URL: https://bonigarcia.dev/selenium-webdriver-java/geolocation.html

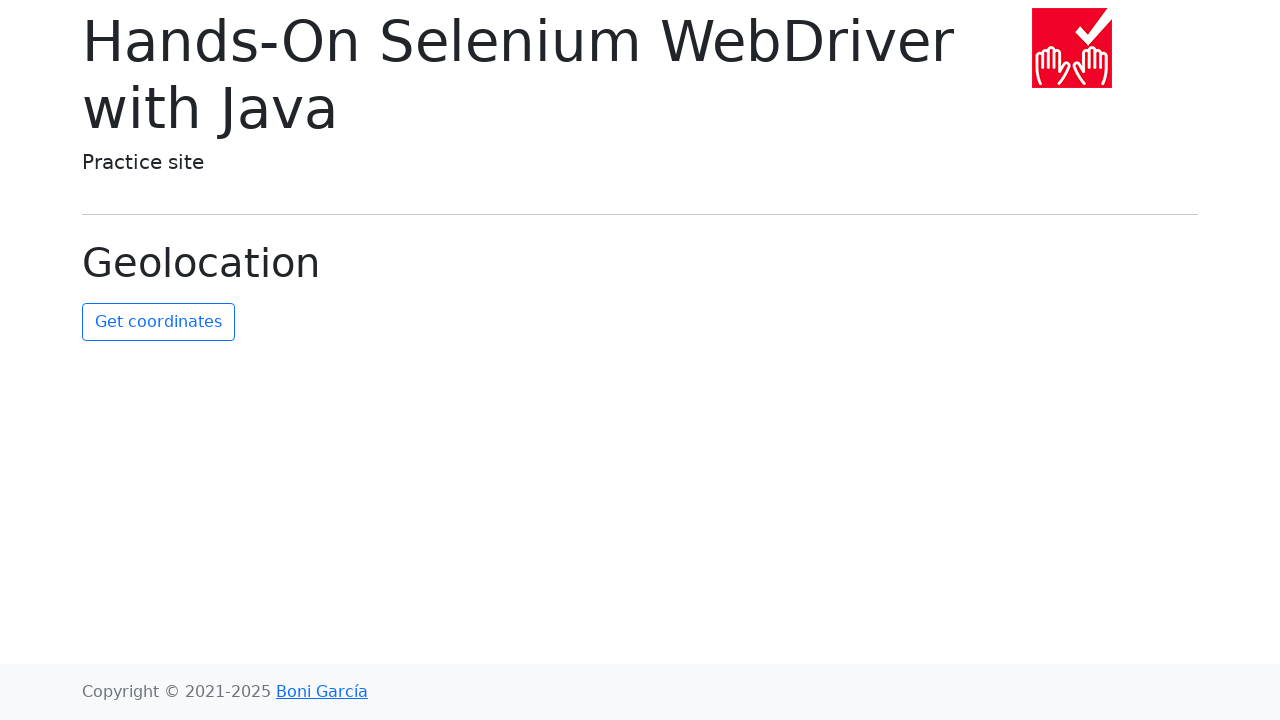

Set geolocation to Paris coordinates (48.8584, 2.2945)
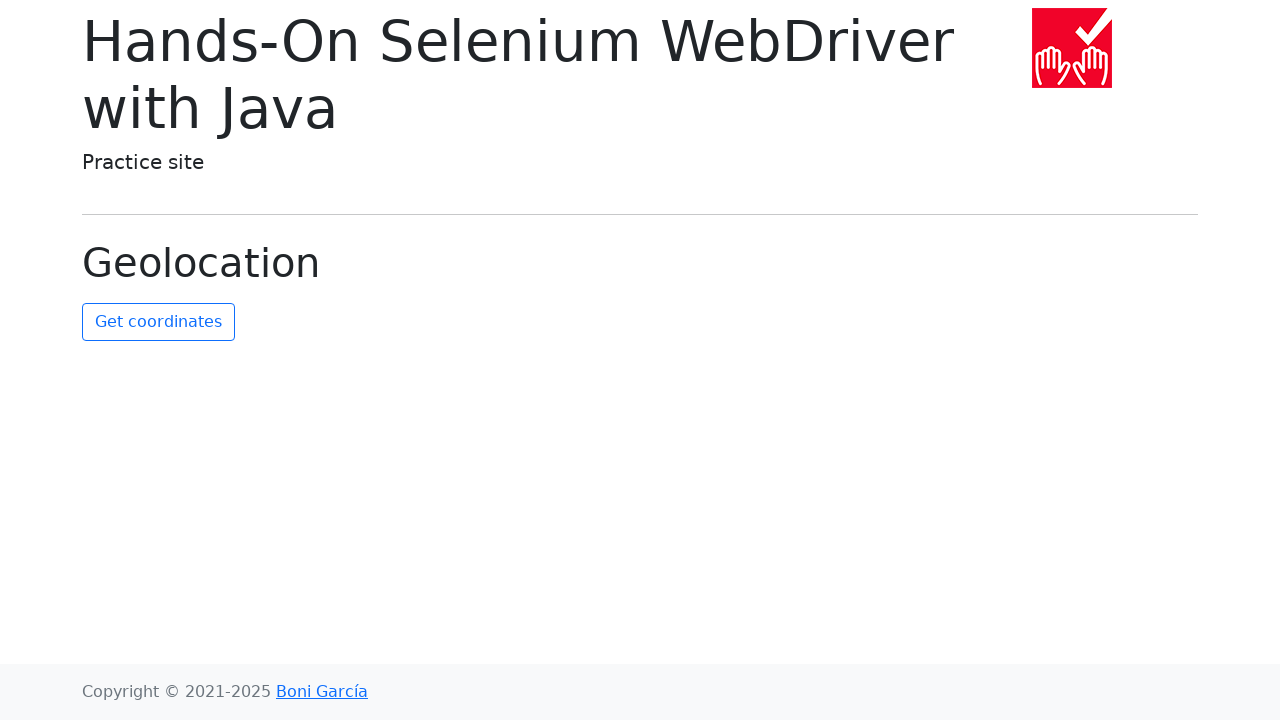

Granted geolocation permission
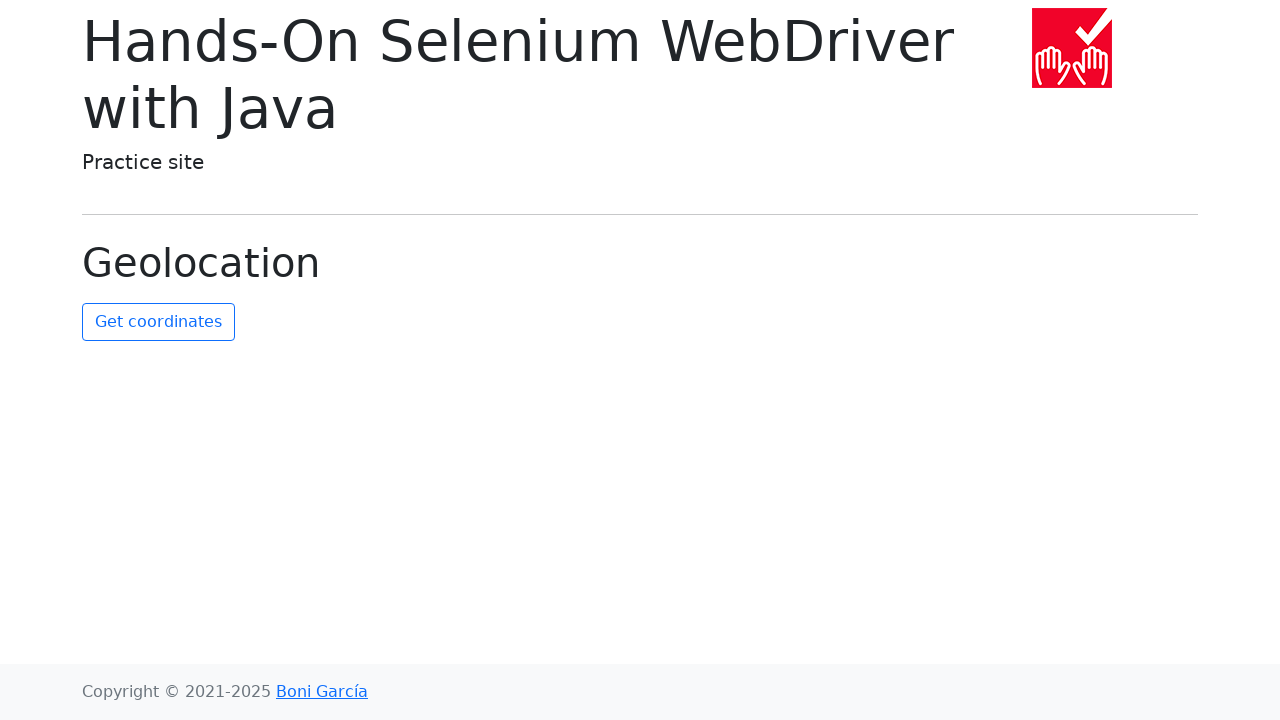

Clicked button to retrieve geolocation coordinates at (158, 322) on #get-coordinates
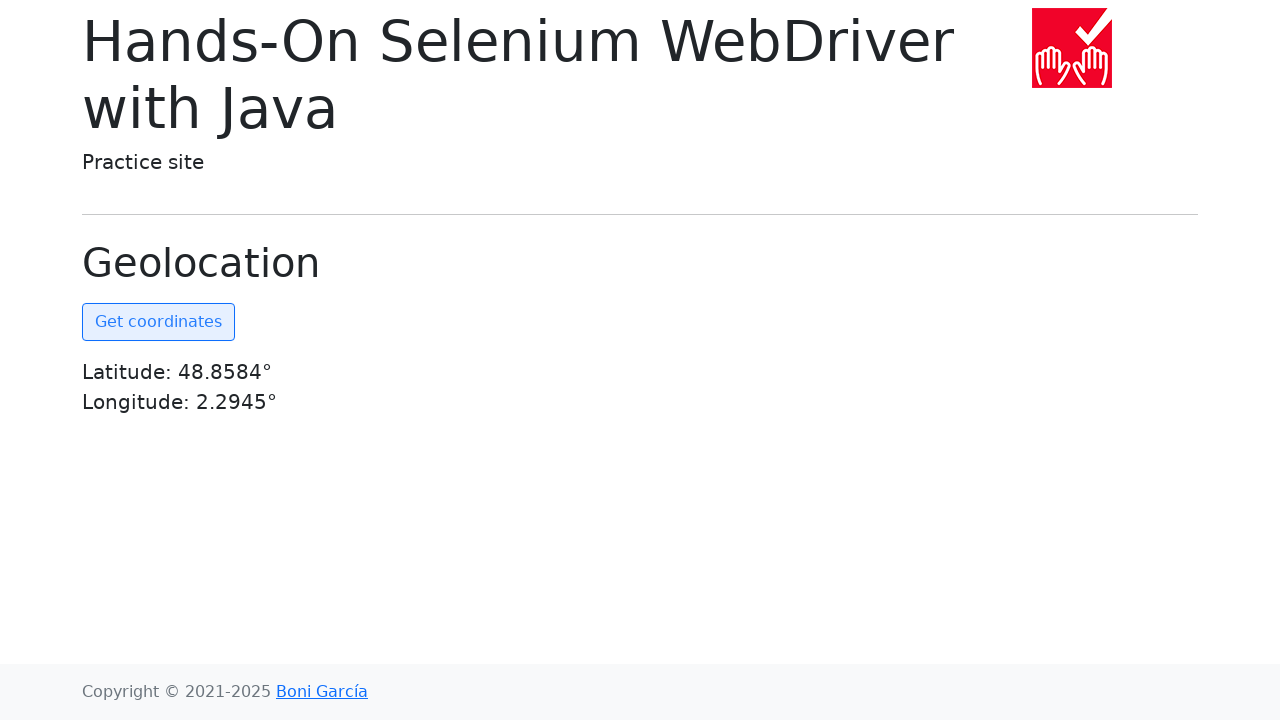

Coordinates element became visible, confirming geolocation override worked
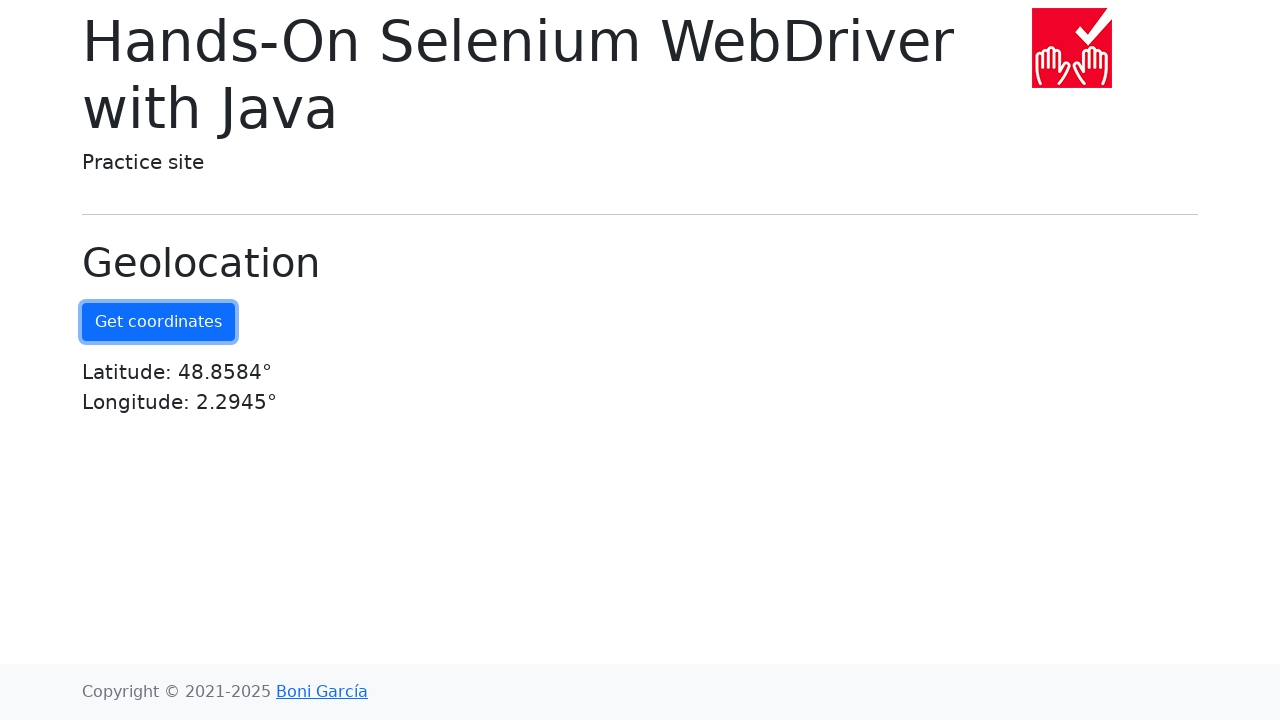

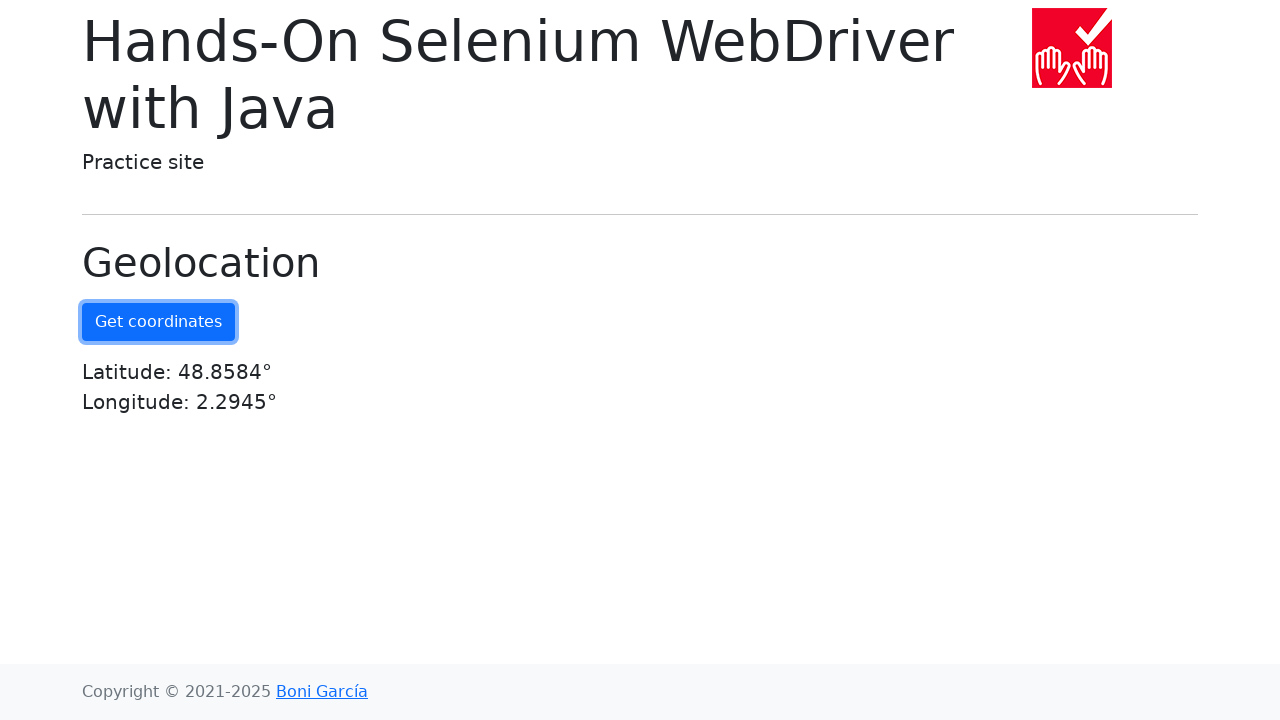